Tests handling of a simple JavaScript alert dialog by clicking a button that triggers an alert and accepting it.

Starting URL: https://testautomationpractice.blogspot.com/

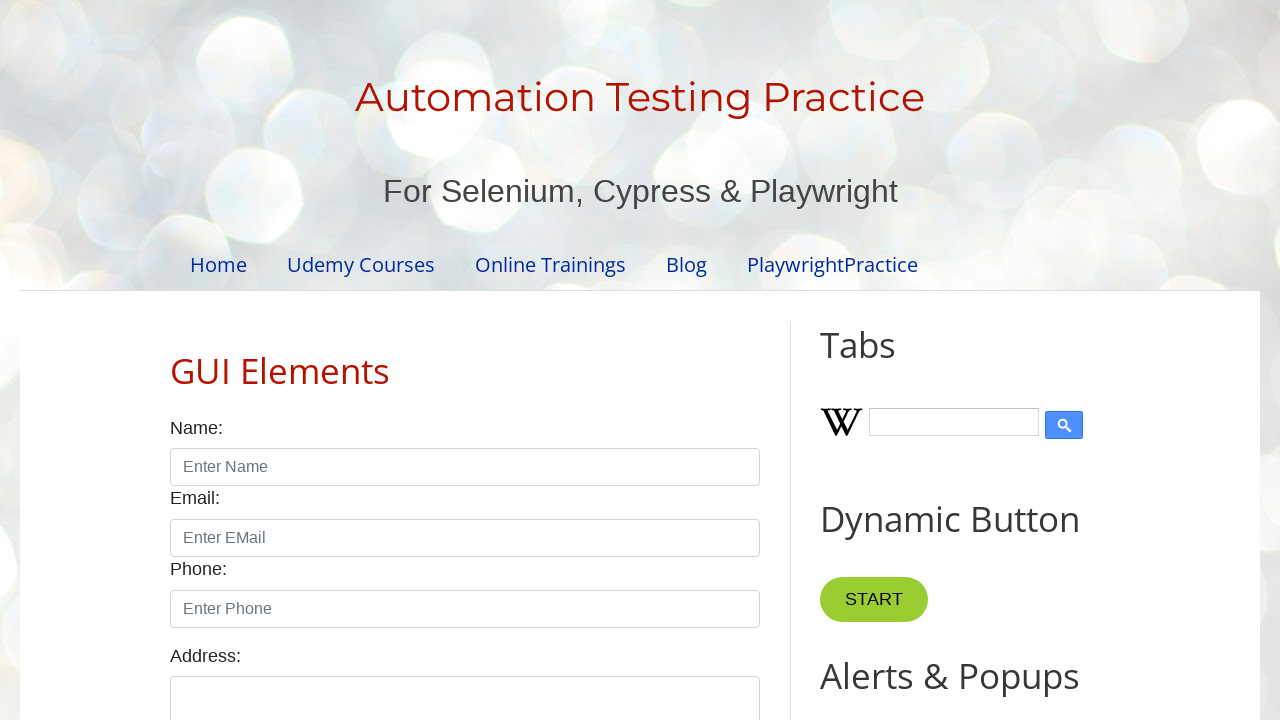

Accepted the alert dialog
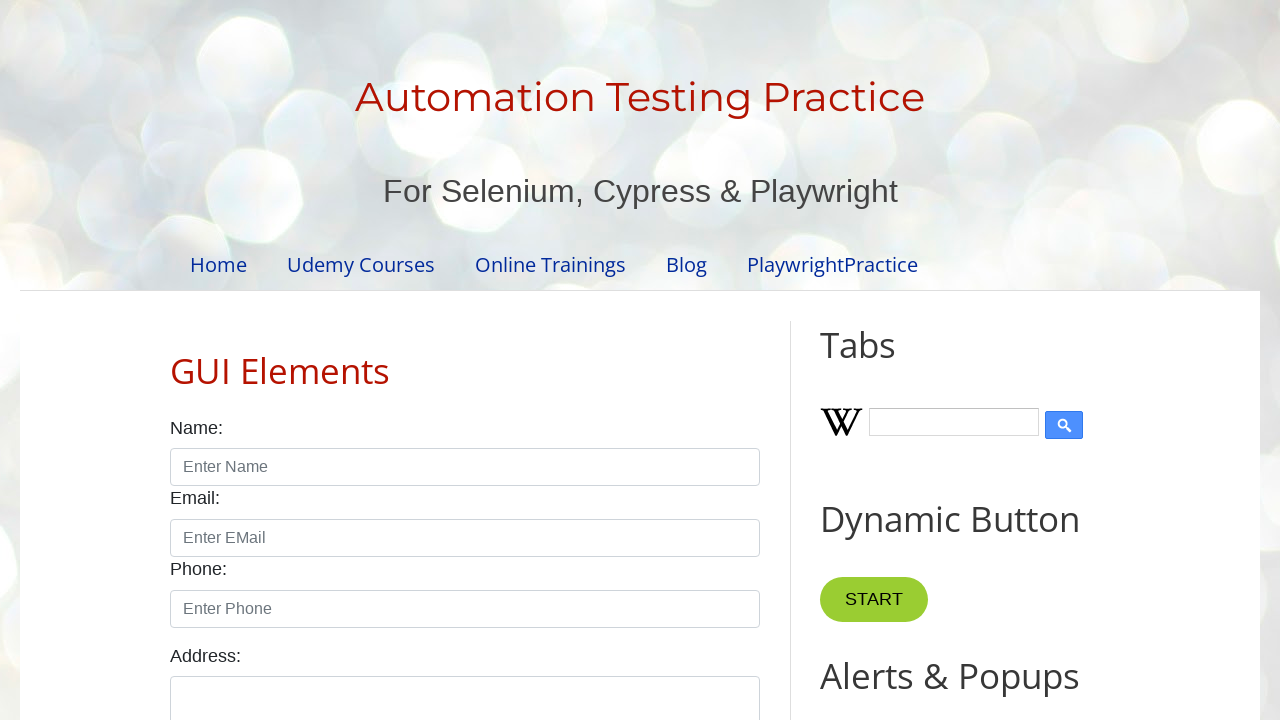

Clicked alert button to trigger JavaScript alert at (888, 361) on #alertBtn
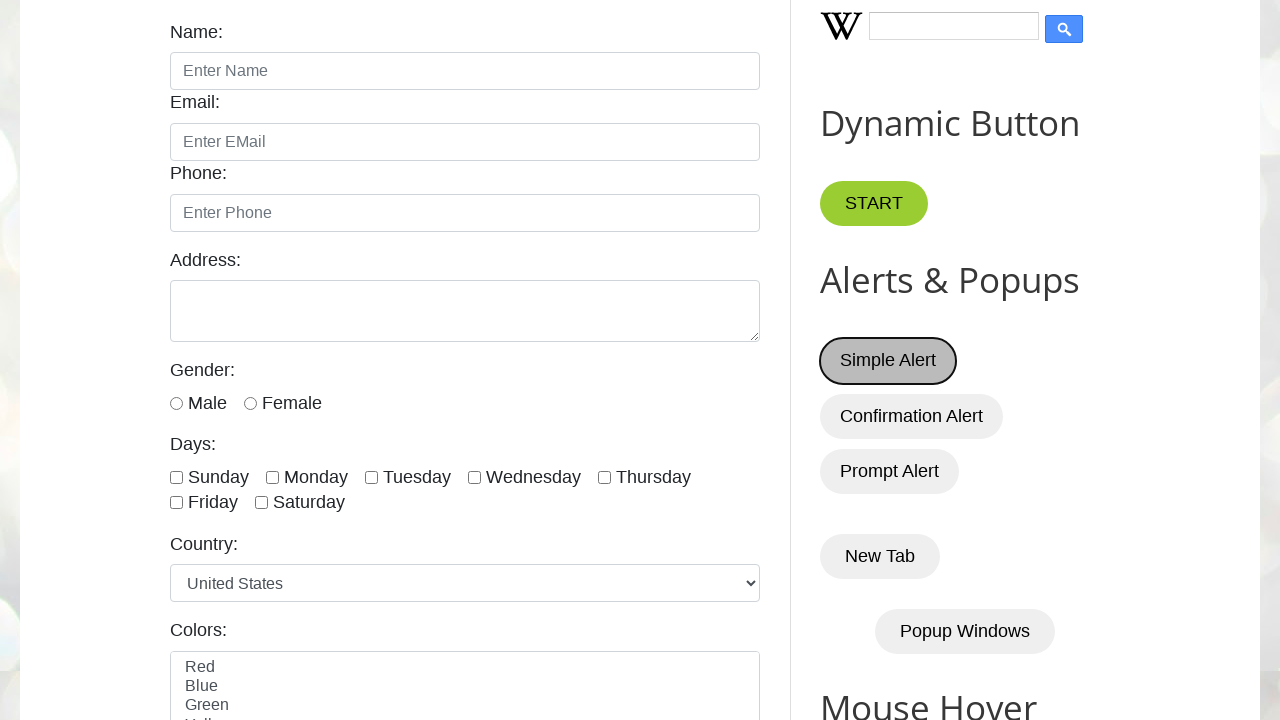

Waited 1 second for alert processing to complete
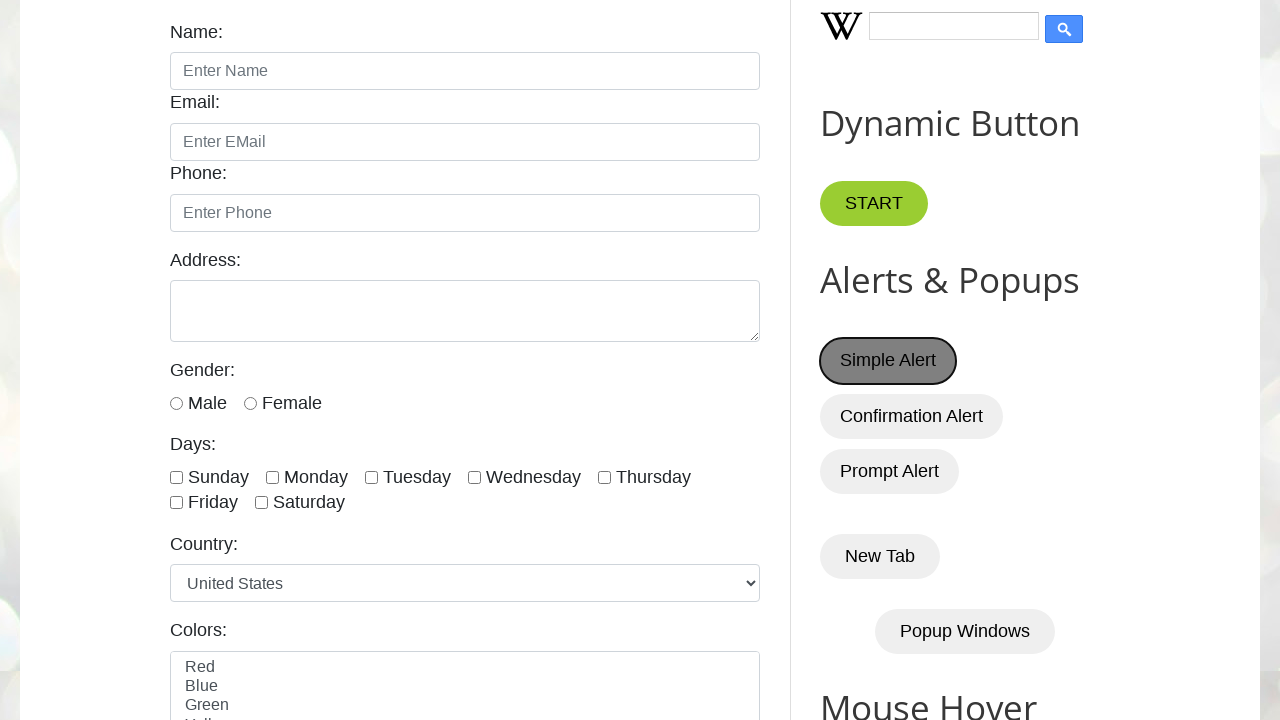

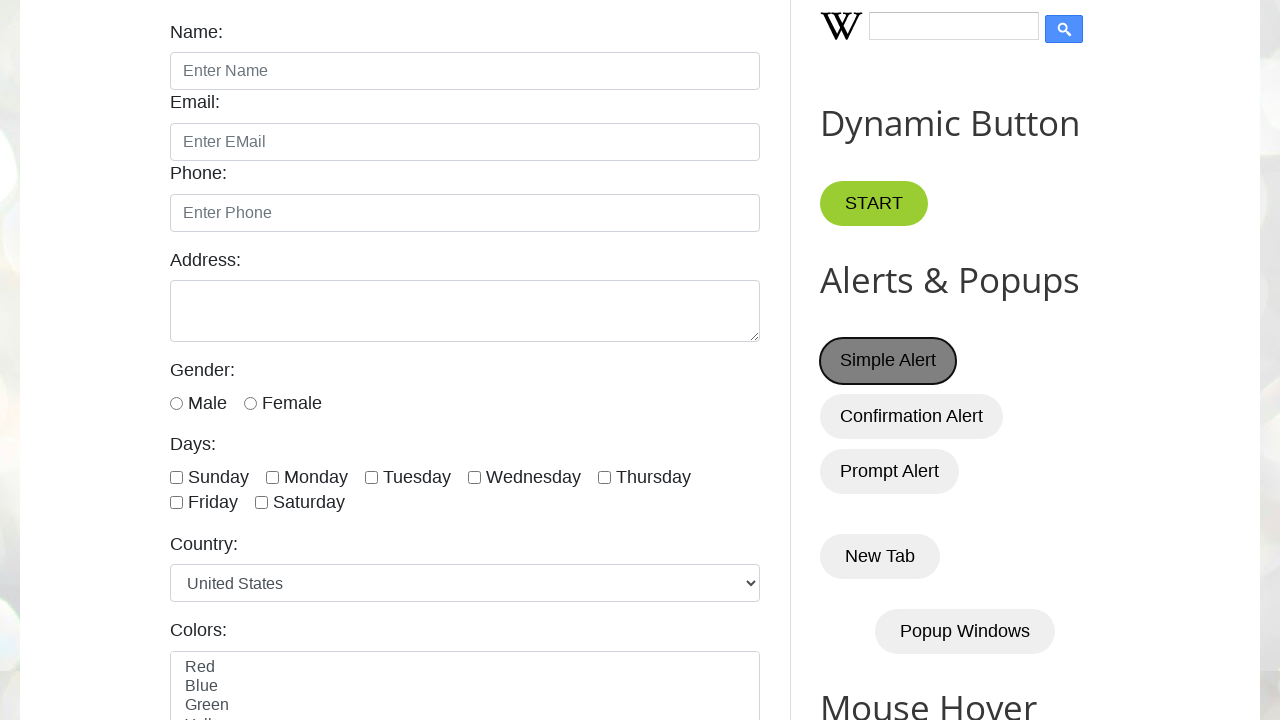